Tests the calculator by multiplying 2e2 * 1.5 and verifying the result is 300

Starting URL: https://calculatorhtml.onrender.com/

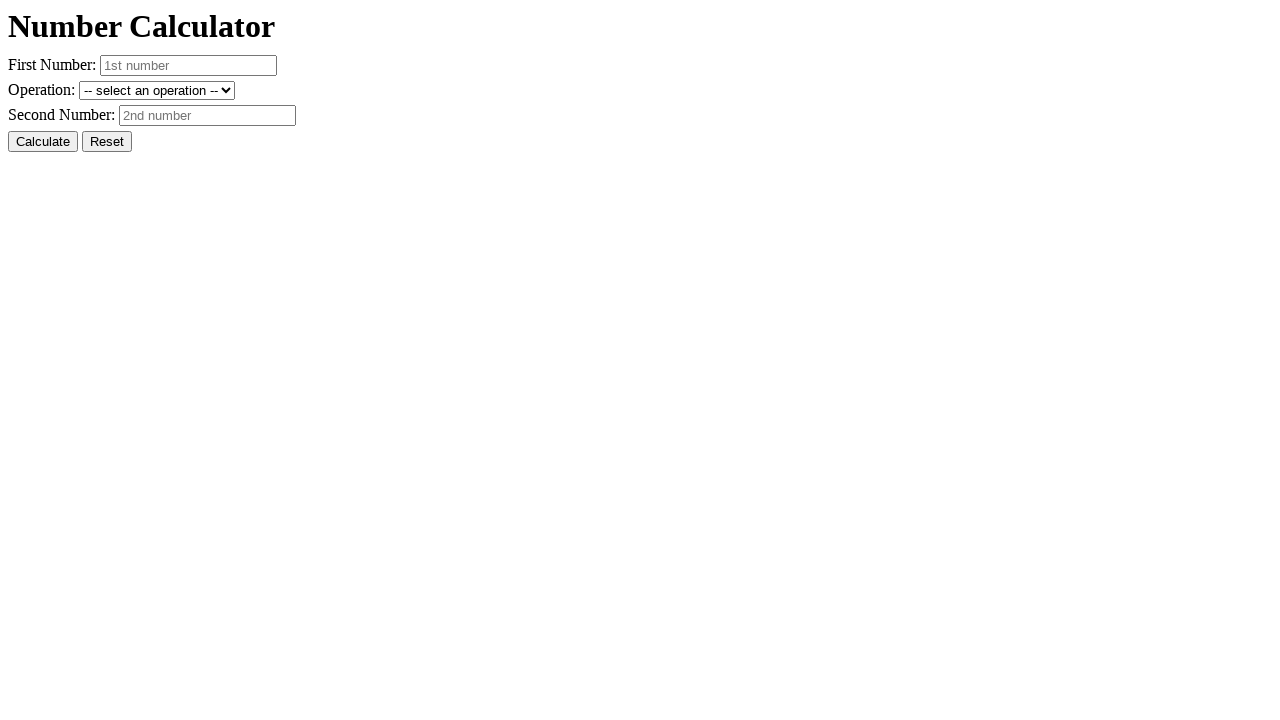

Clicked Reset button to clear calculator state at (107, 142) on #resetButton
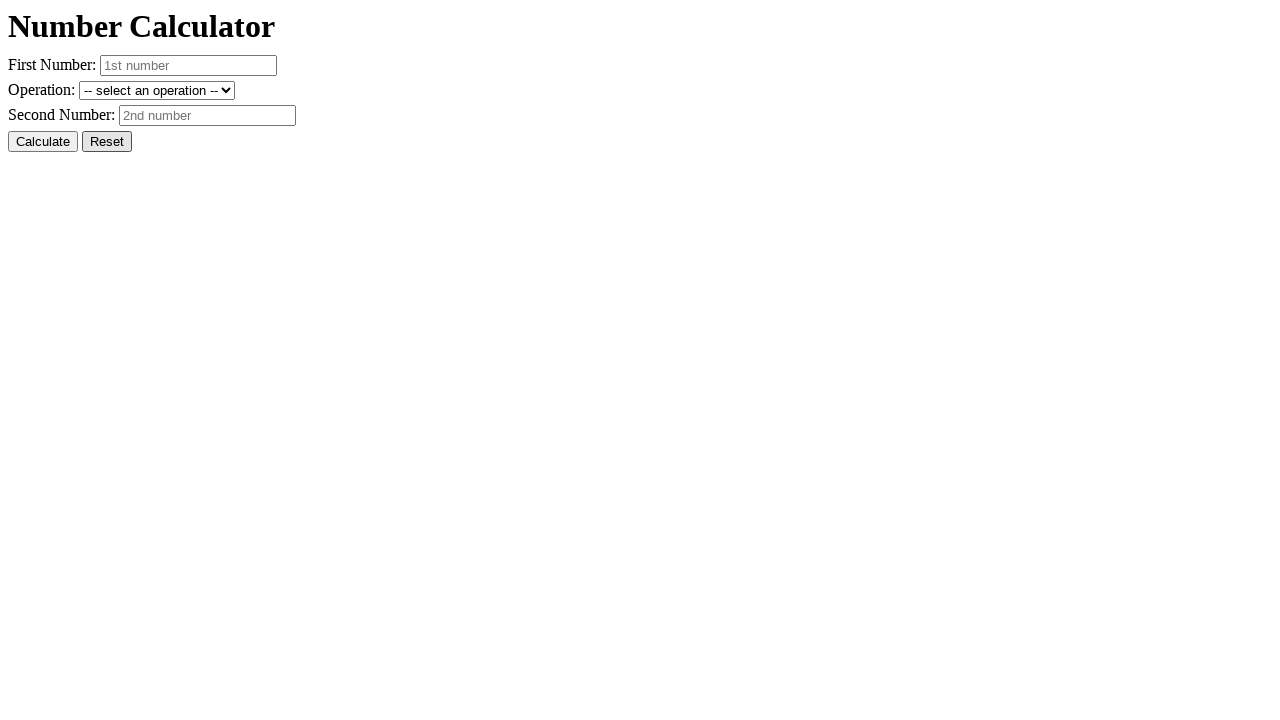

Entered first number '2e2' (200 in scientific notation) on #number1
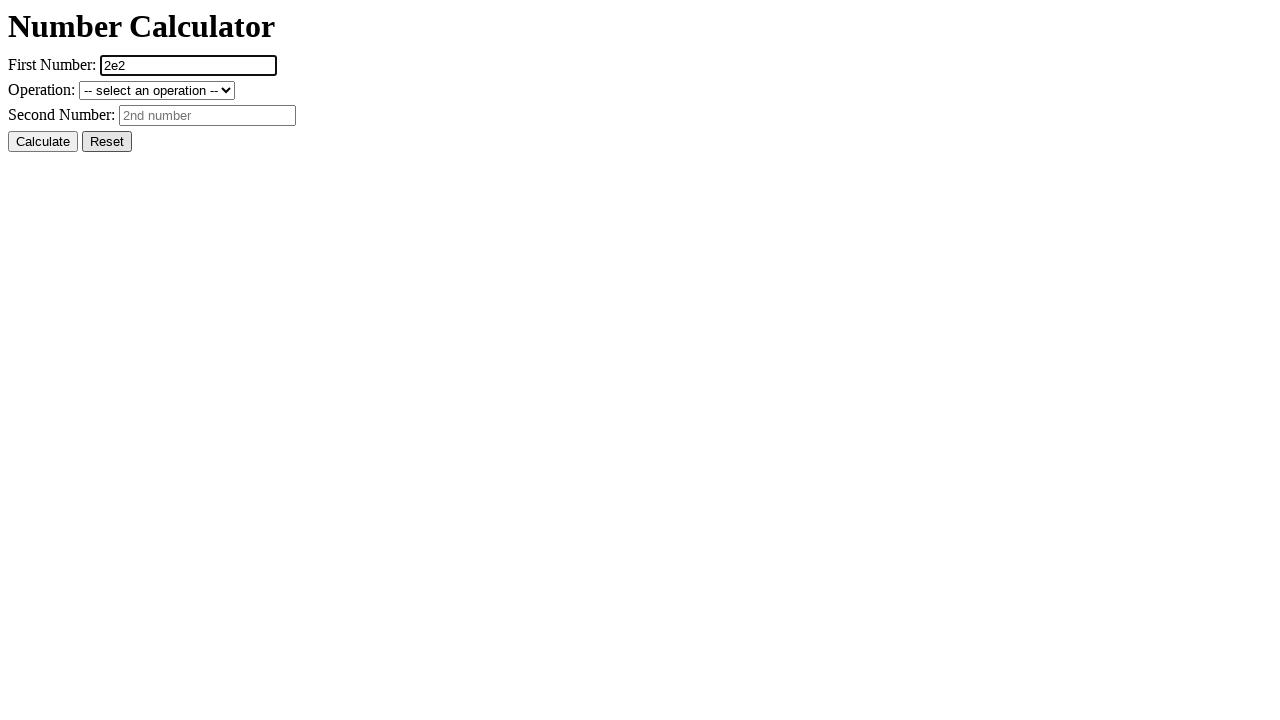

Entered second number '1.5' on #number2
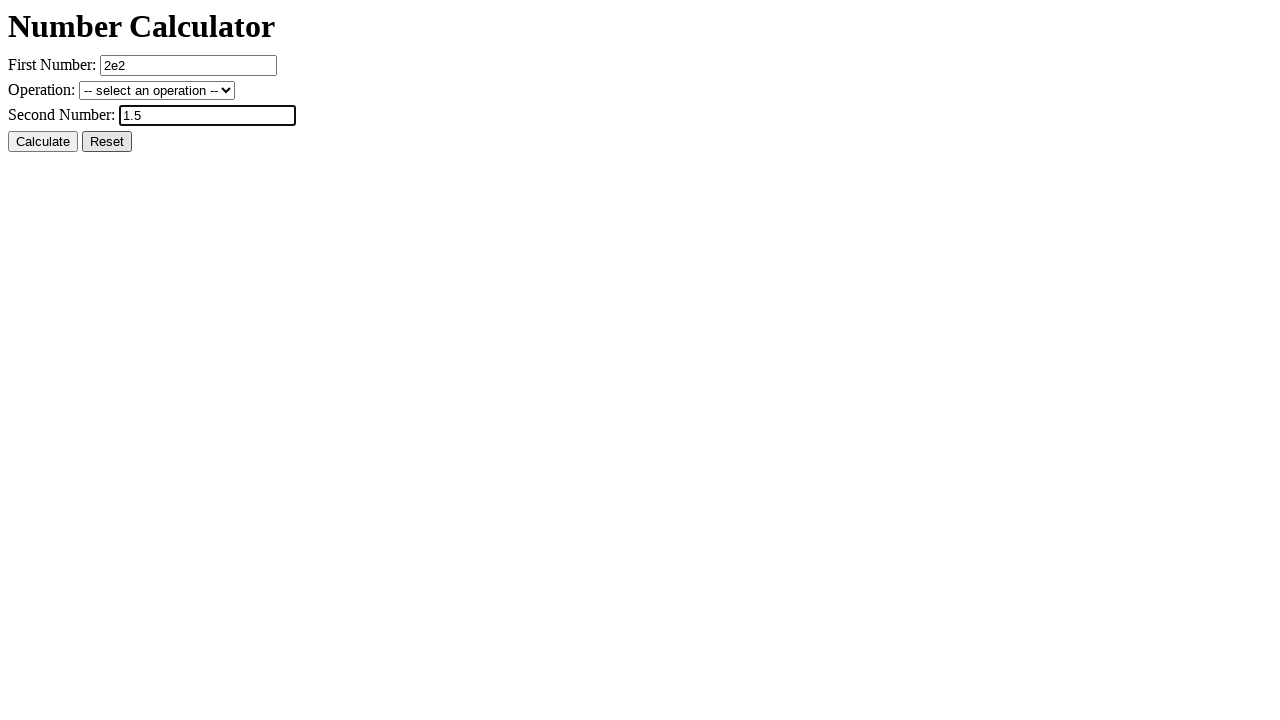

Selected multiply operation from dropdown on #operation
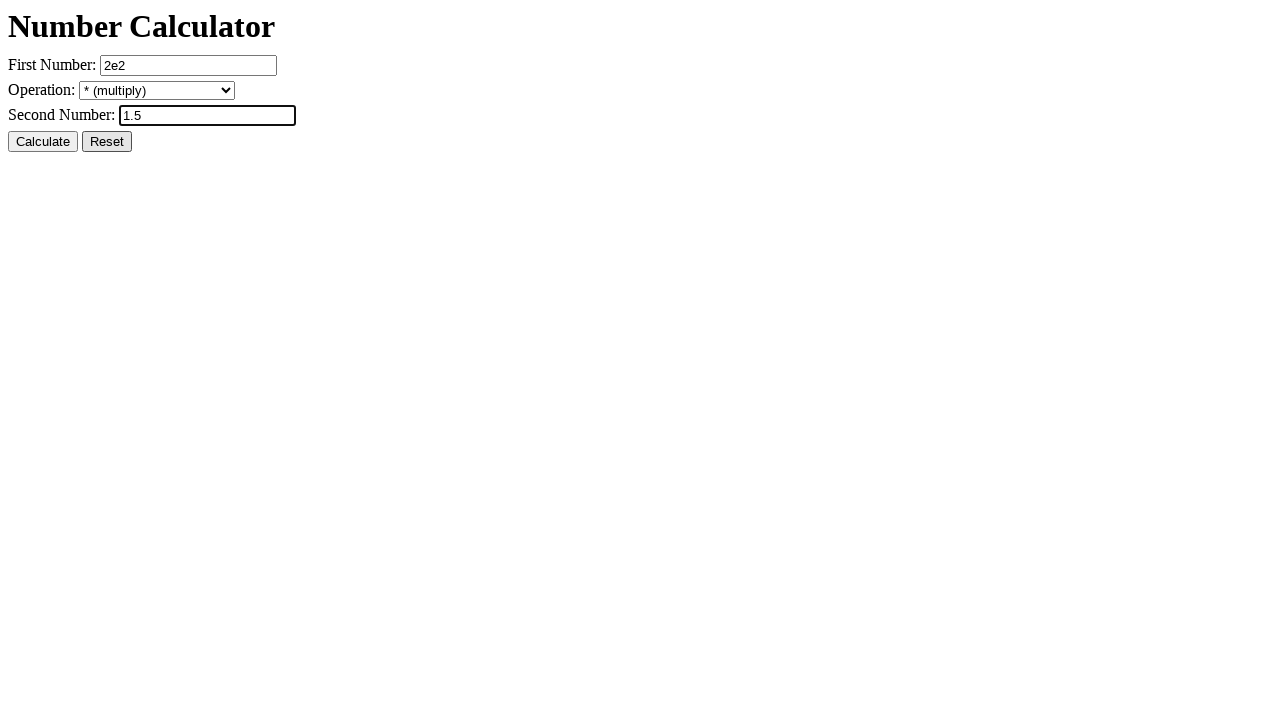

Clicked Calculate button to compute 2e2 * 1.5 at (43, 142) on #calcButton
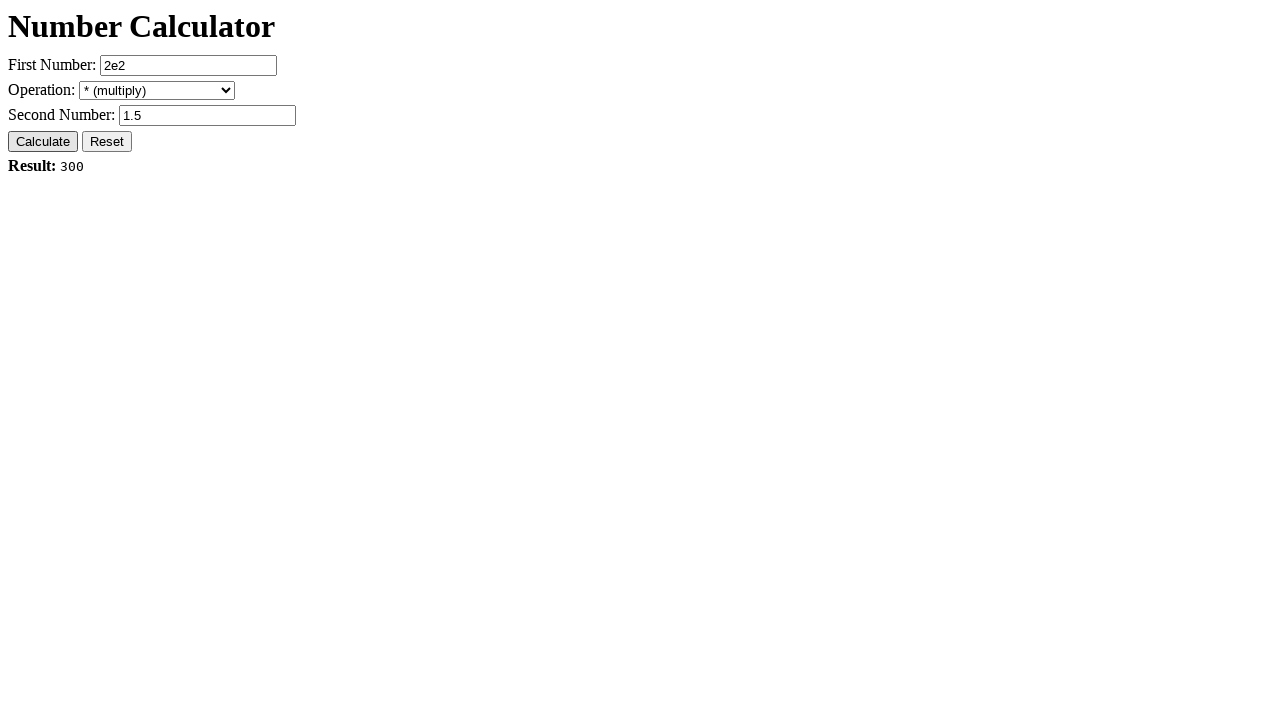

Result field loaded and is visible
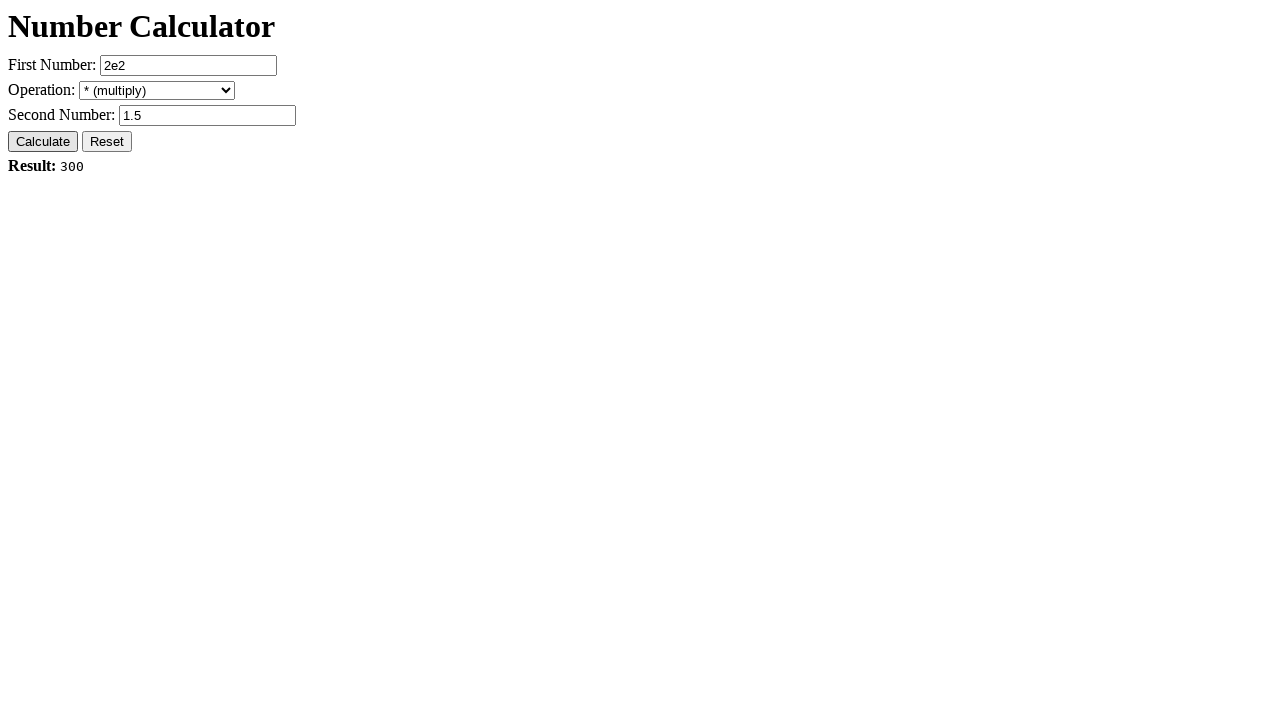

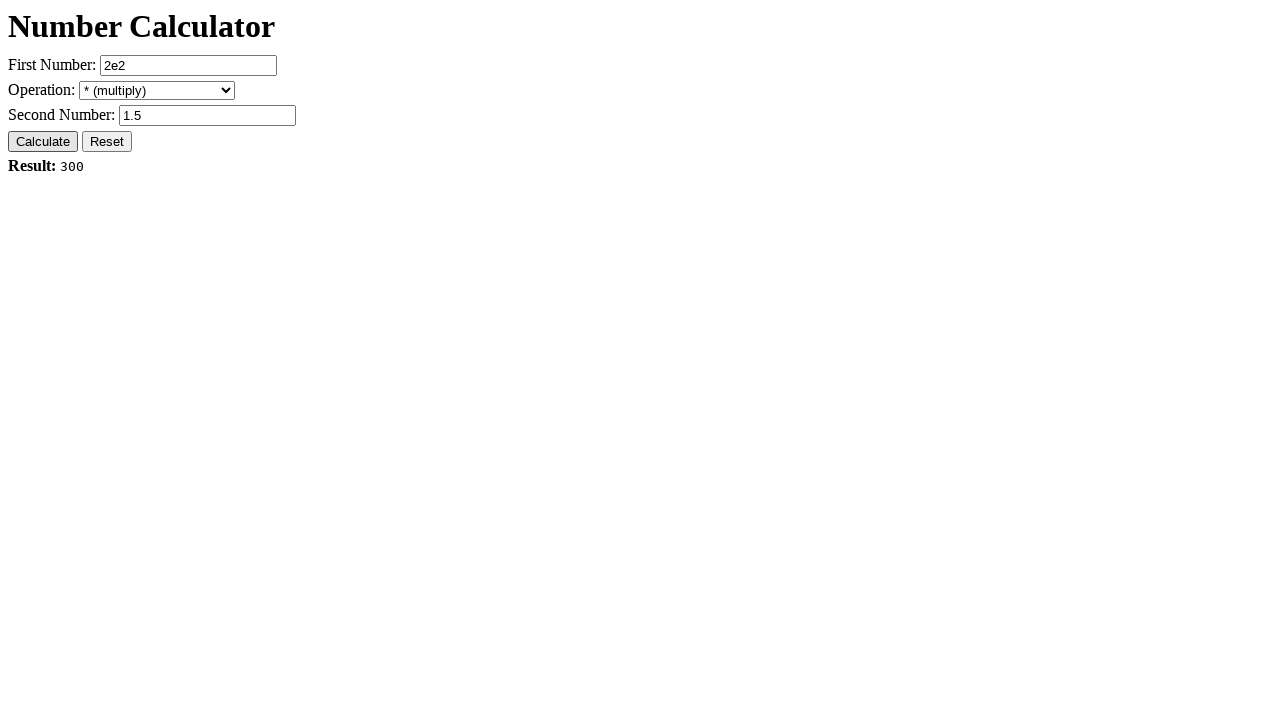